Tests different types of JavaScript alerts (simple alert, confirmation dialog, and prompt) by triggering them and interacting with each one

Starting URL: https://demoqa.com/alerts

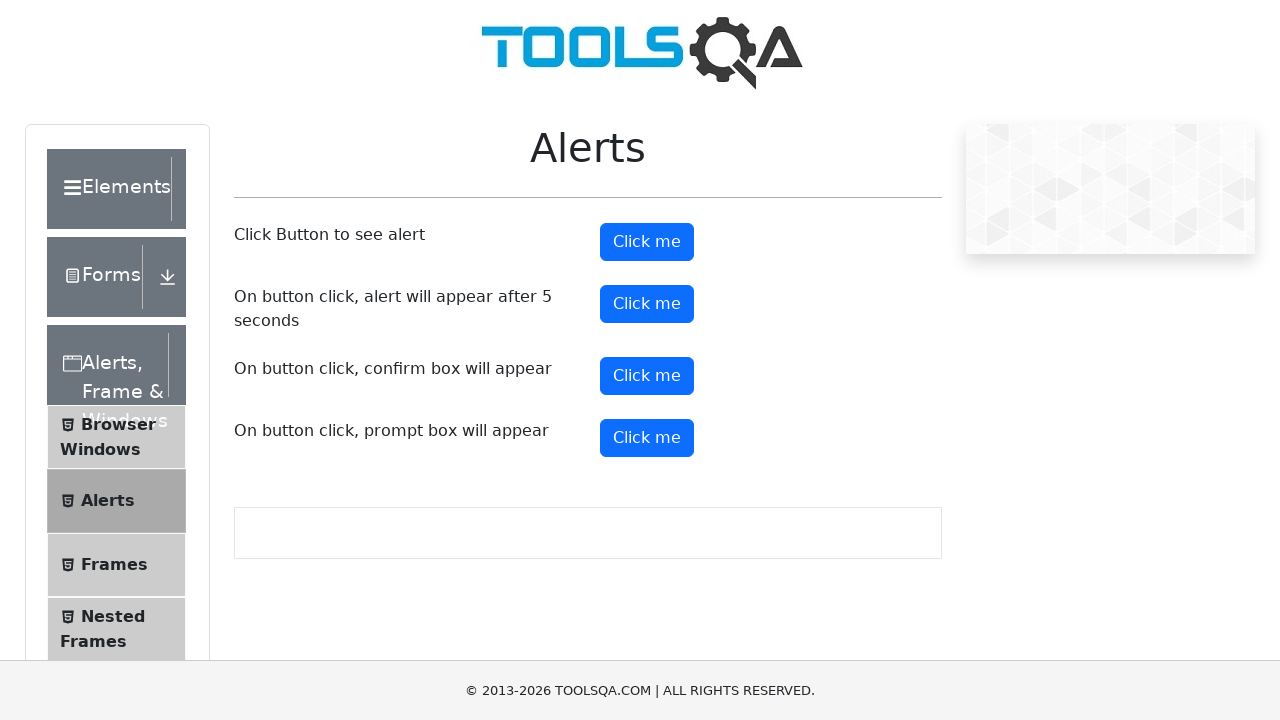

Clicked button to trigger simple alert at (647, 242) on #alertButton
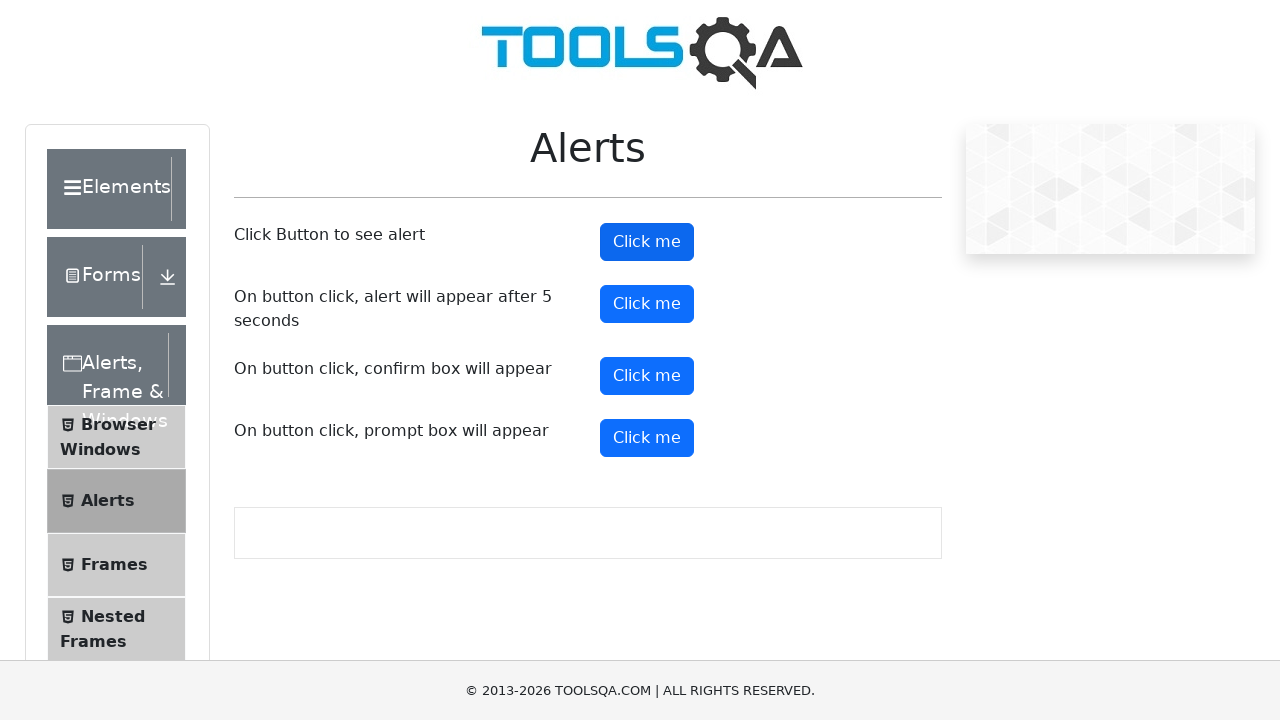

Set up handler to accept simple alert
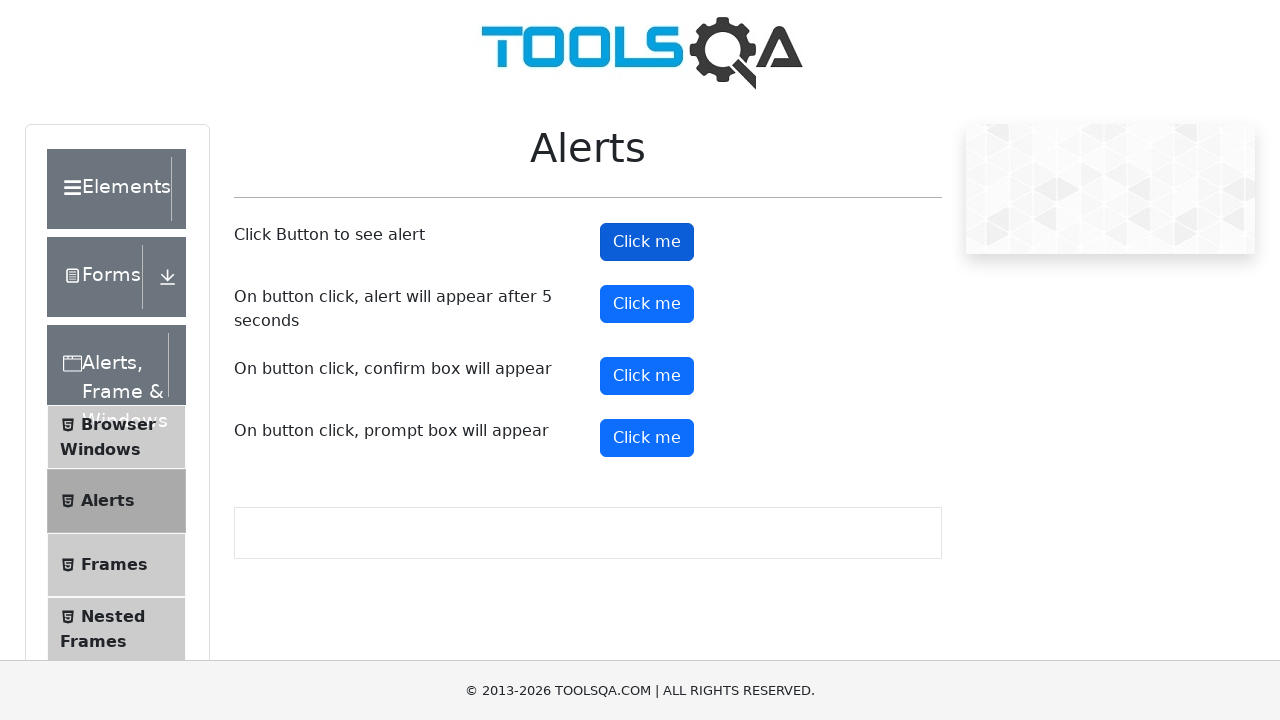

Clicked button to trigger confirmation dialog at (647, 376) on #confirmButton
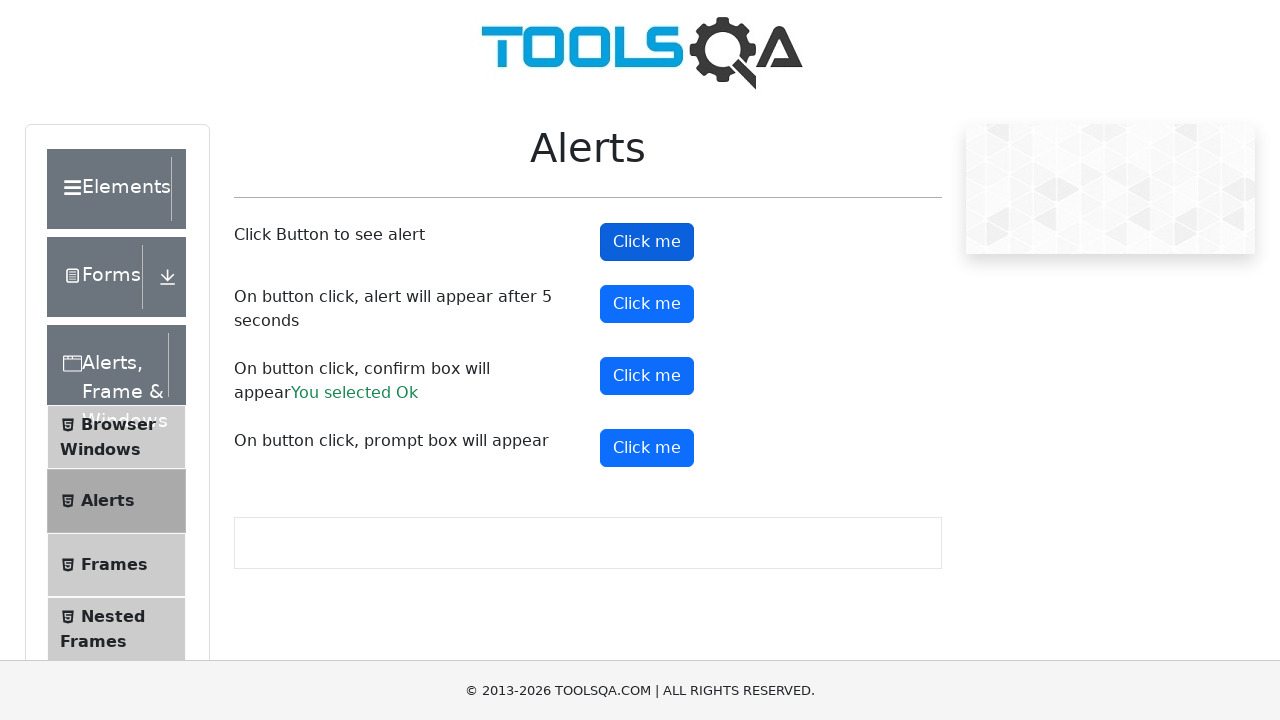

Set up handler to dismiss confirmation dialog
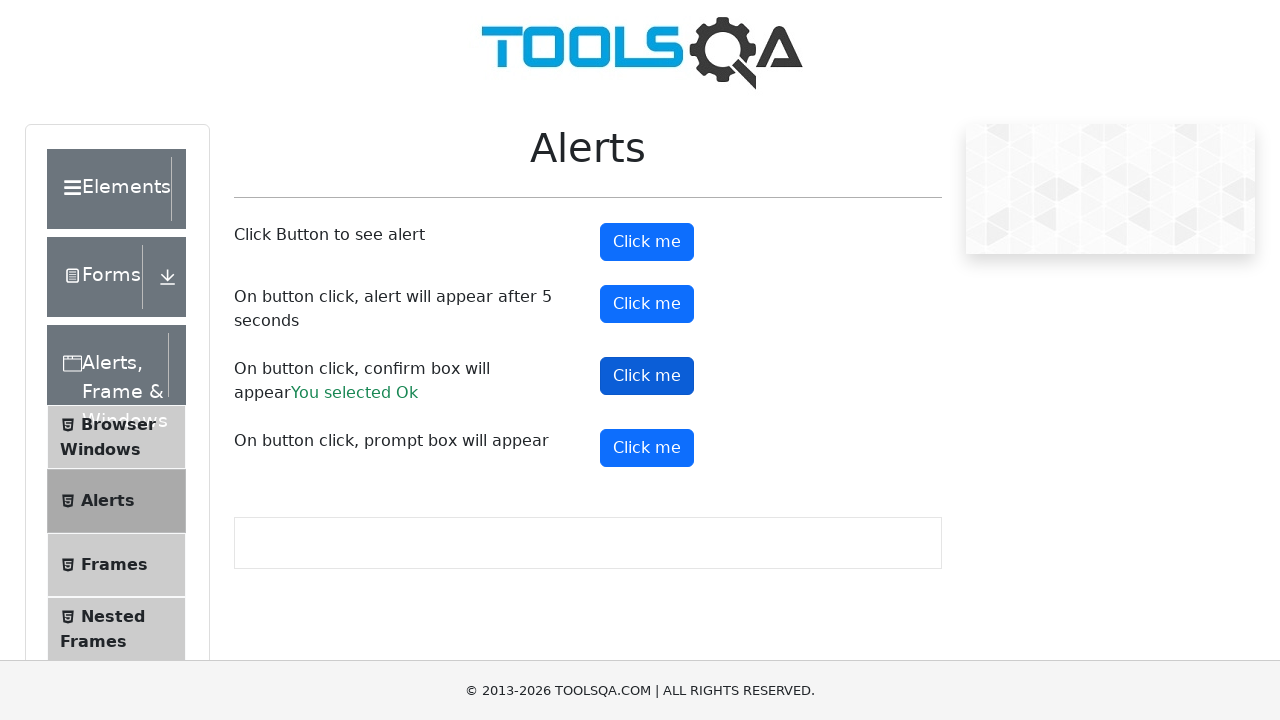

Clicked button to trigger prompt dialog at (647, 448) on #promtButton
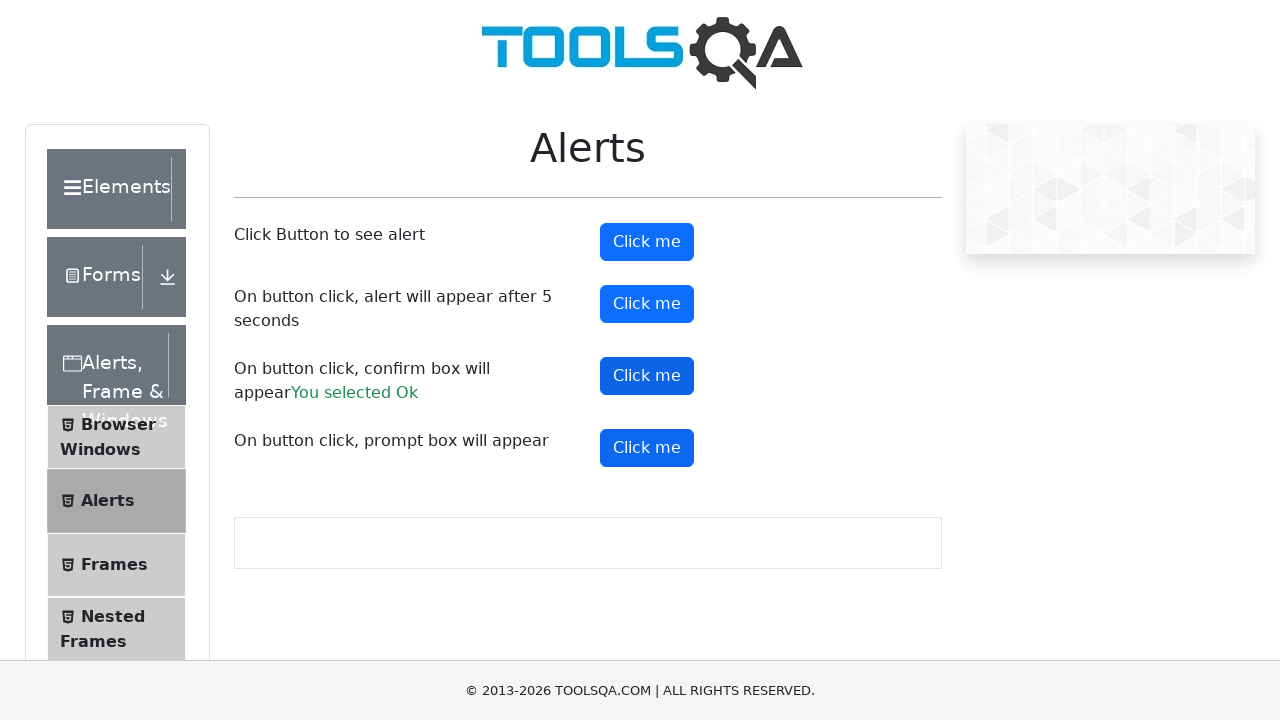

Set up handler to accept prompt dialog and enter 'Hello world'
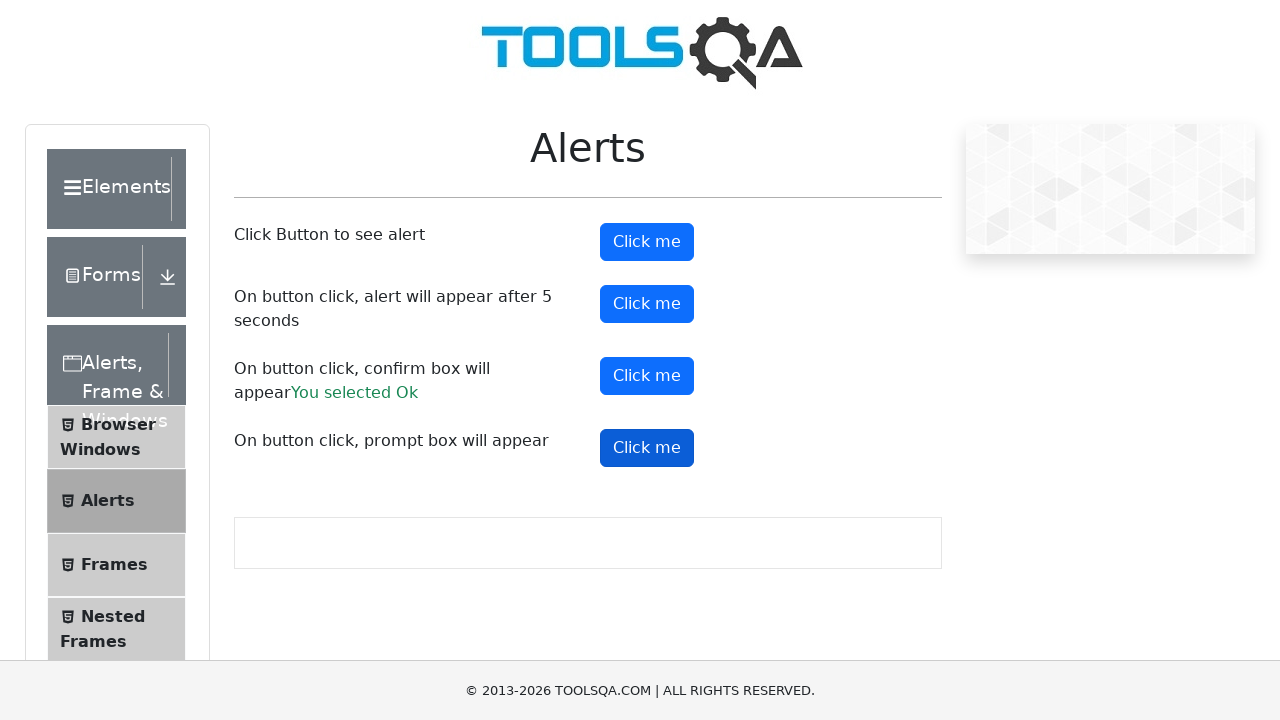

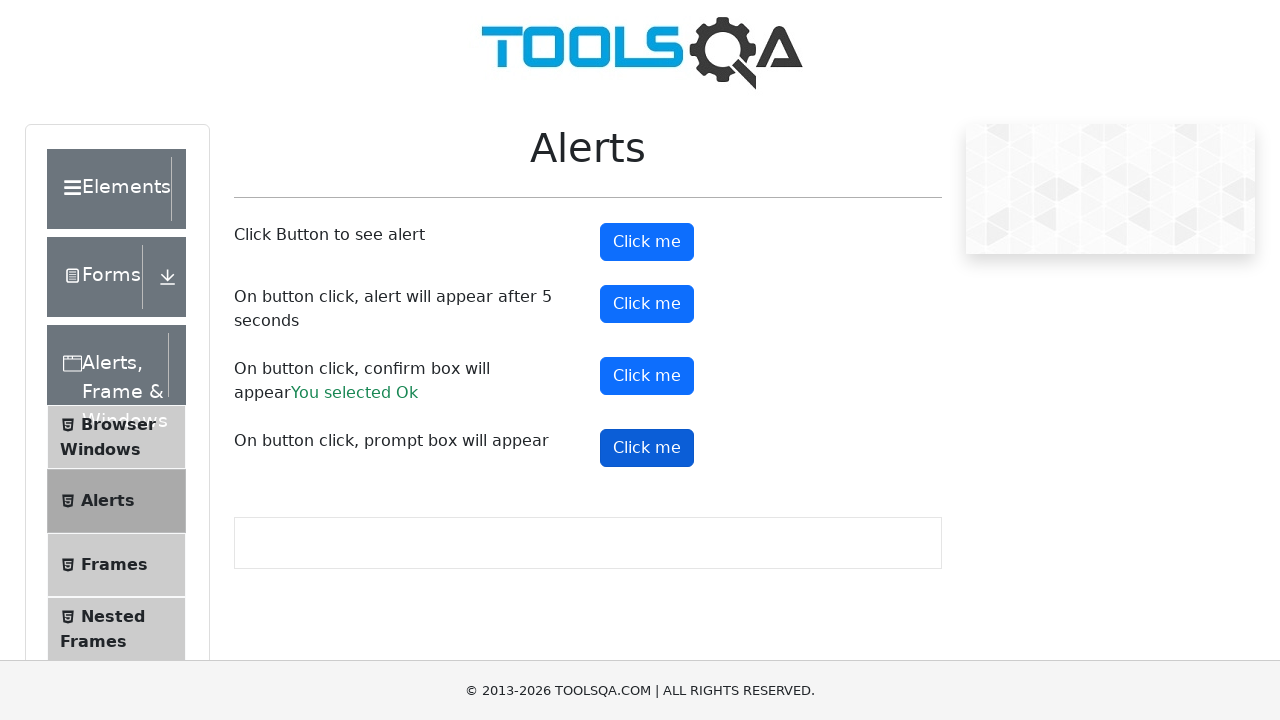